Tests text input functionality by entering text into an input field and verifying the value

Starting URL: https://otus.home.kartushin.su/training.html

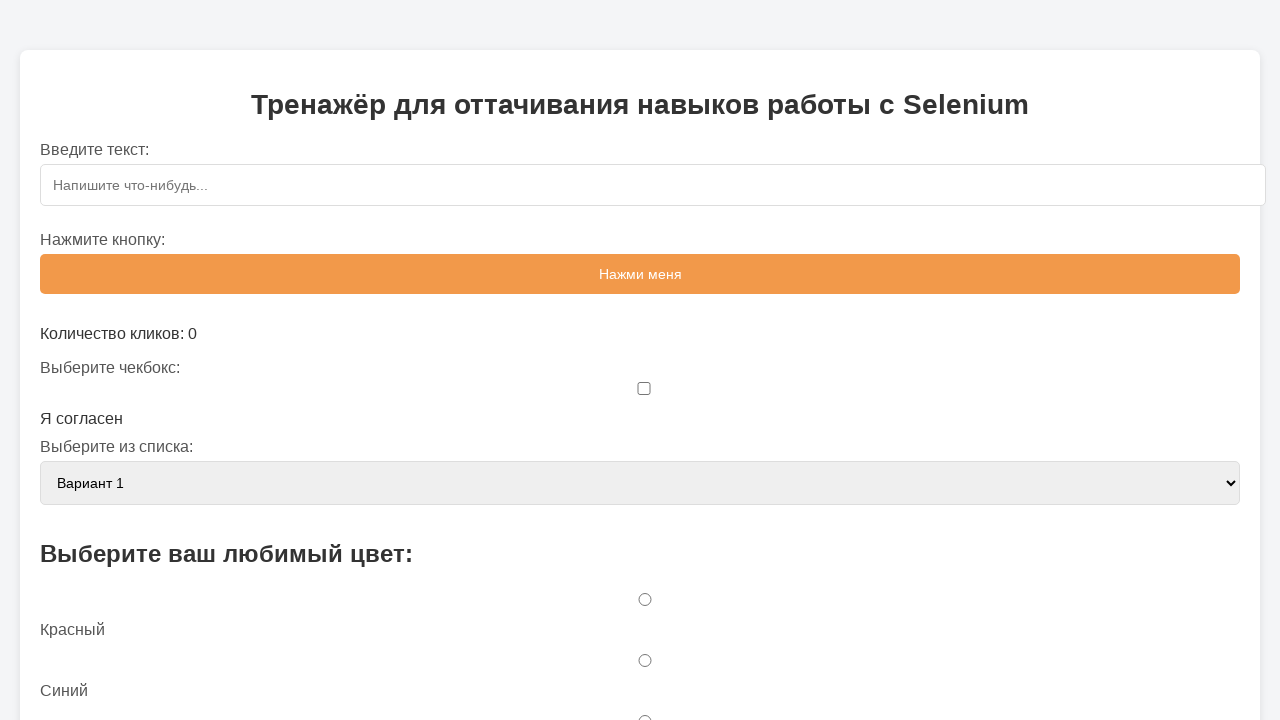

Filled text input field with 'ОТУС' on #textInput
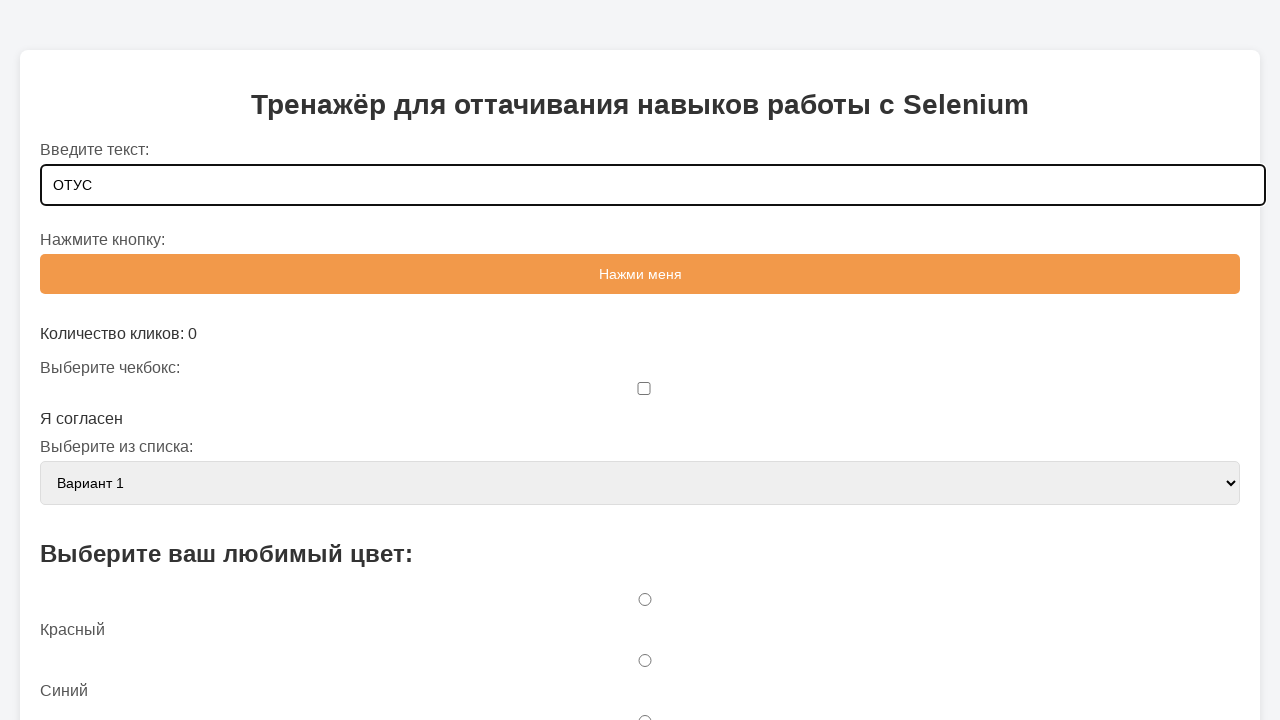

Retrieved input field value
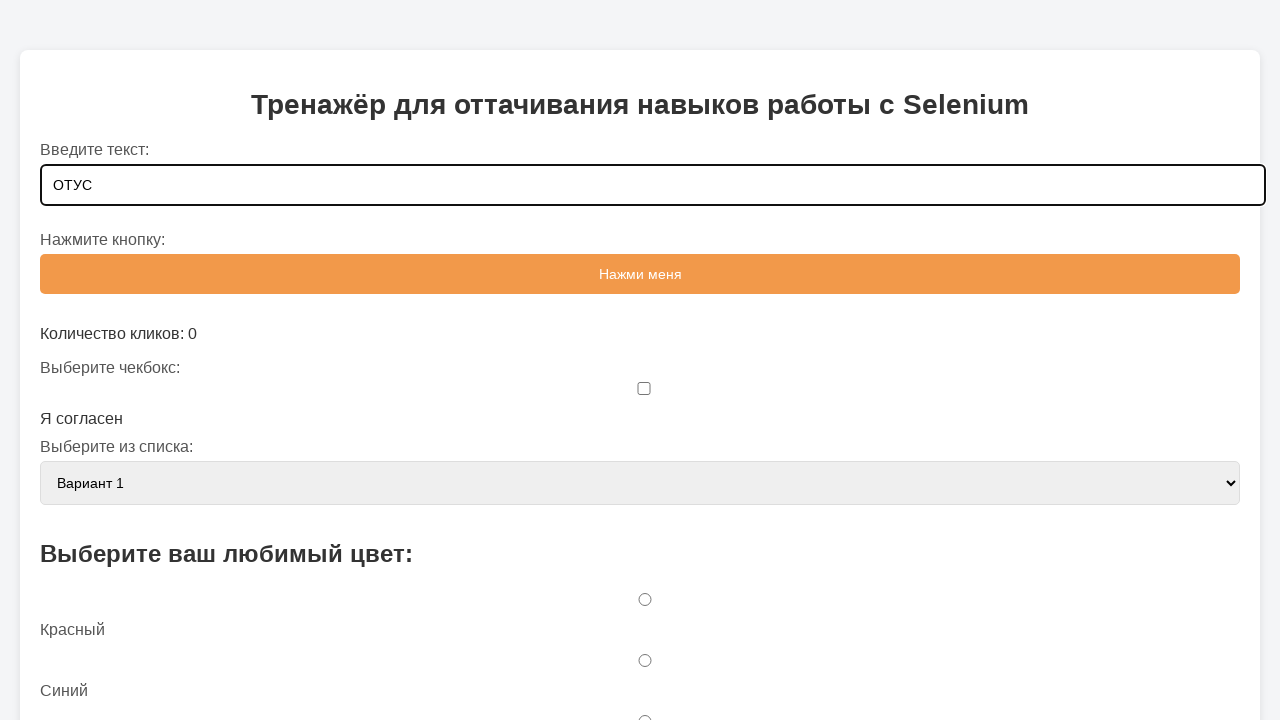

Verified input value matches 'ОТУС'
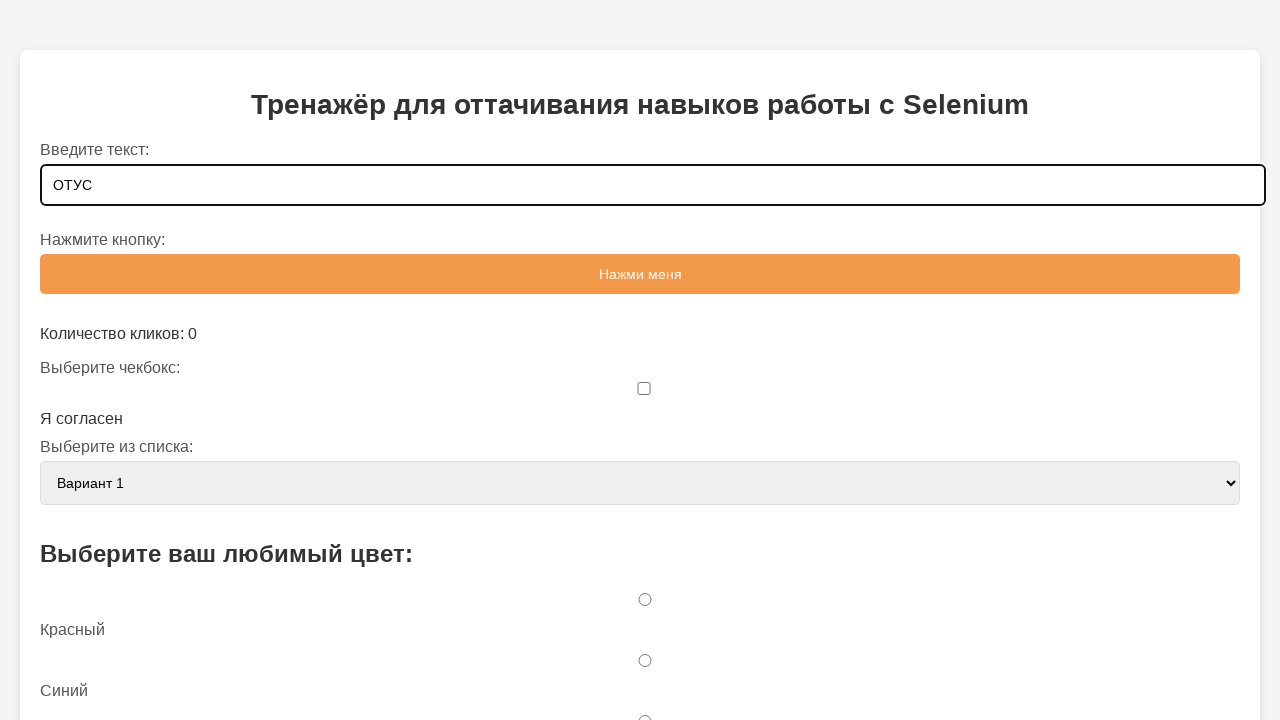

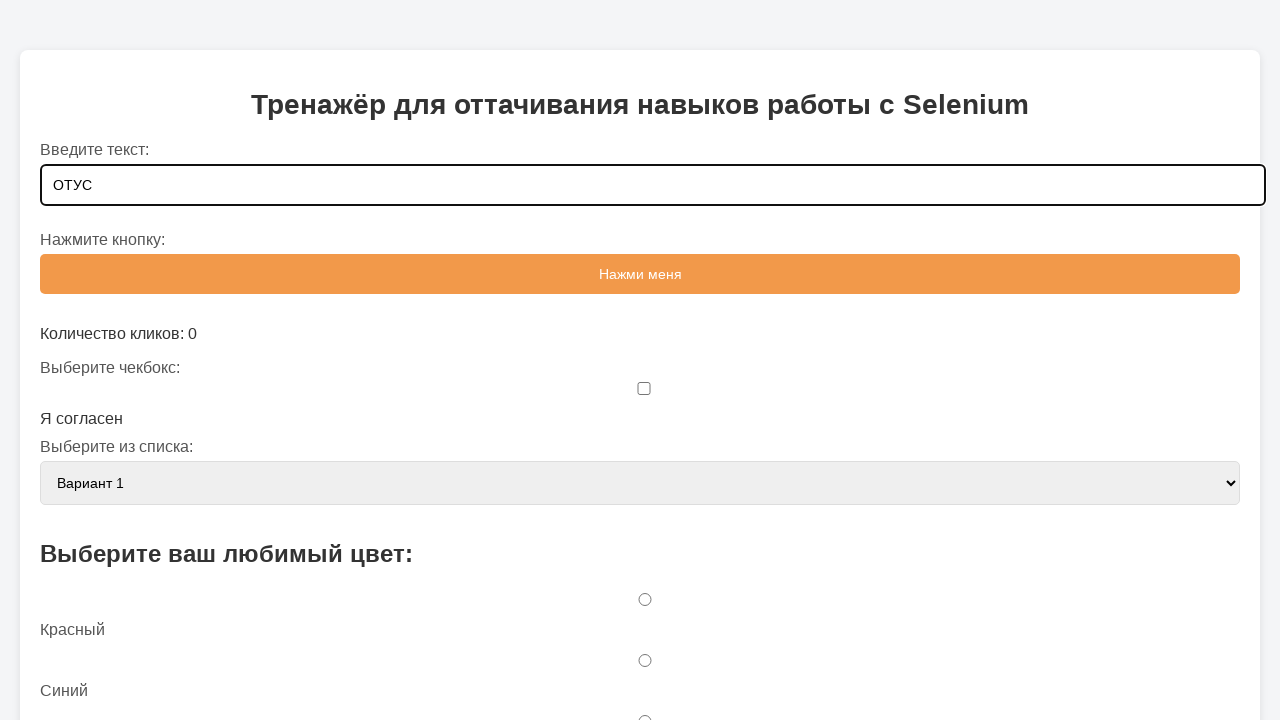